Tests registration form validation when username contains only spaces

Starting URL: https://anatoly-karpovich.github.io/demo-login-form/

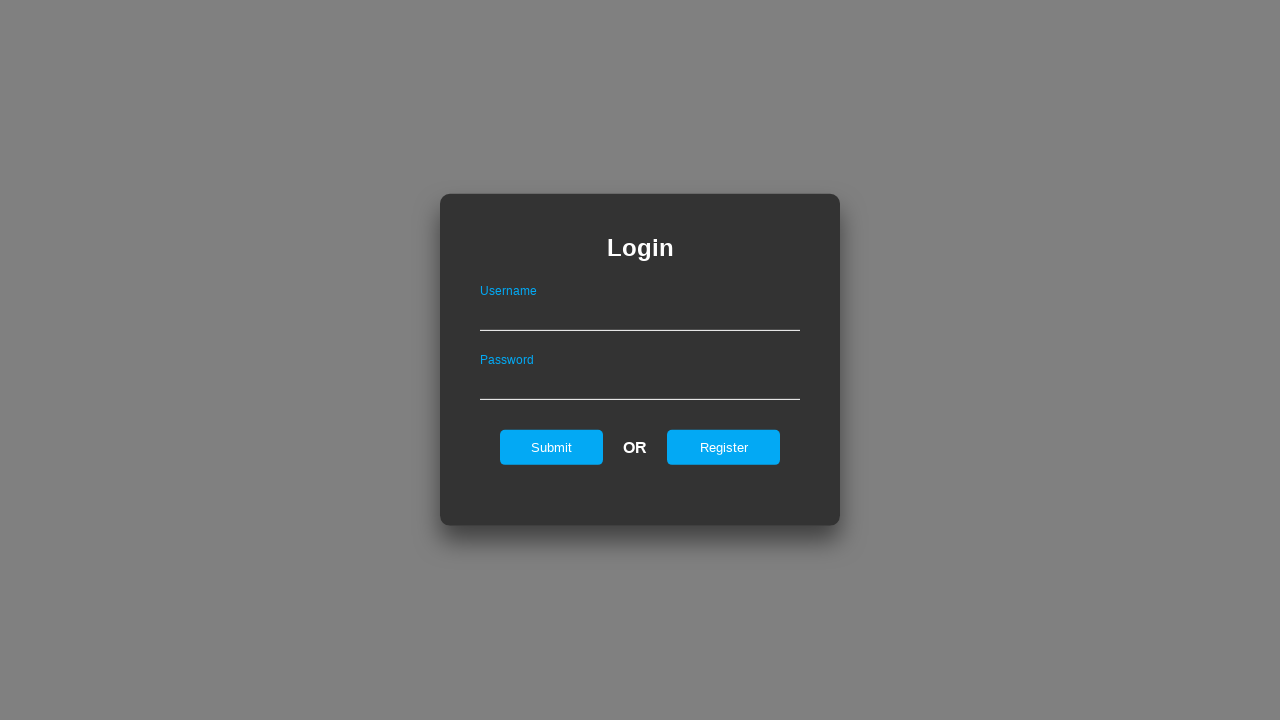

Clicked register link to show registration form at (724, 447) on #registerOnLogin
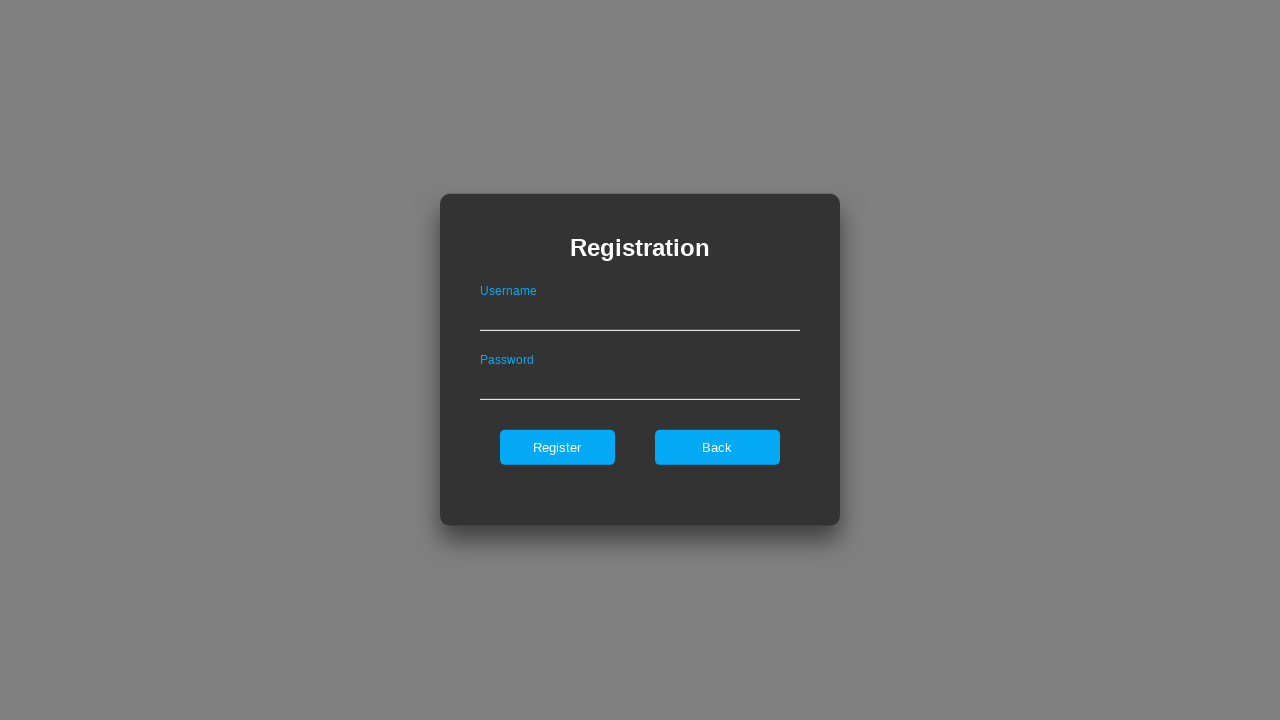

Filled username field with only spaces on .registerForm #userNameOnRegister
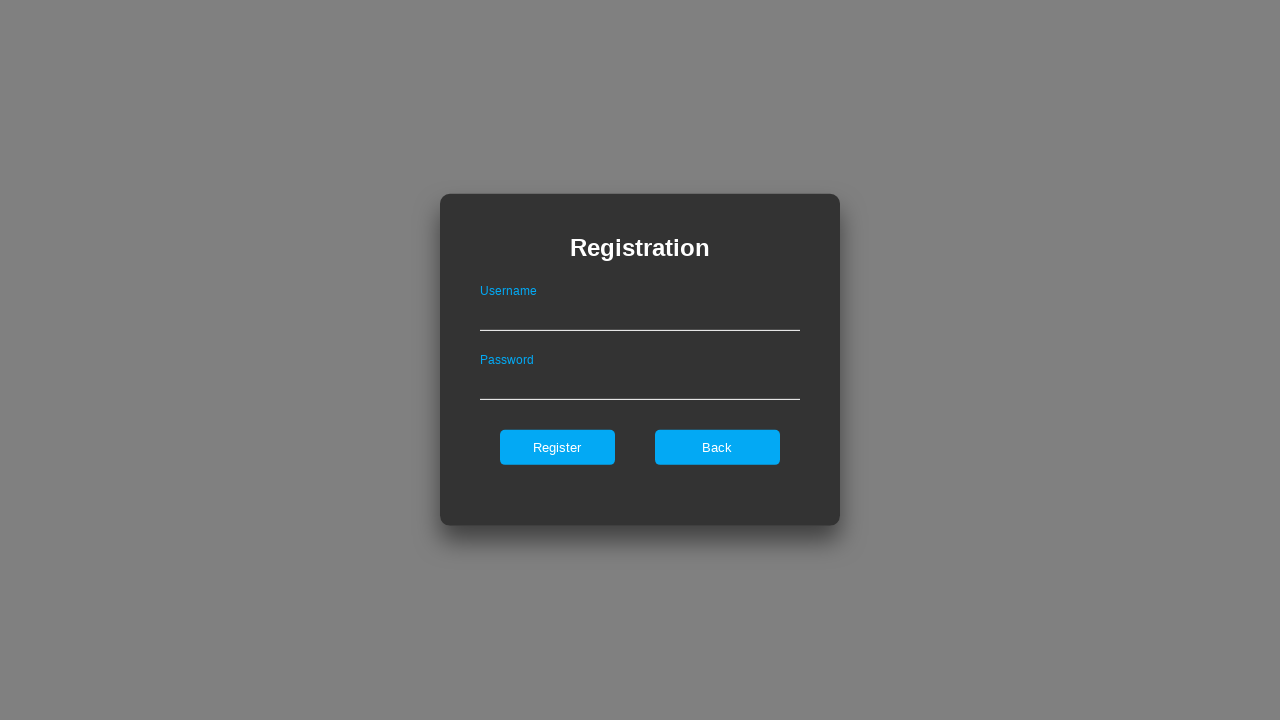

Filled password field with 'ValidPass123!' on .registerForm #passwordOnRegister
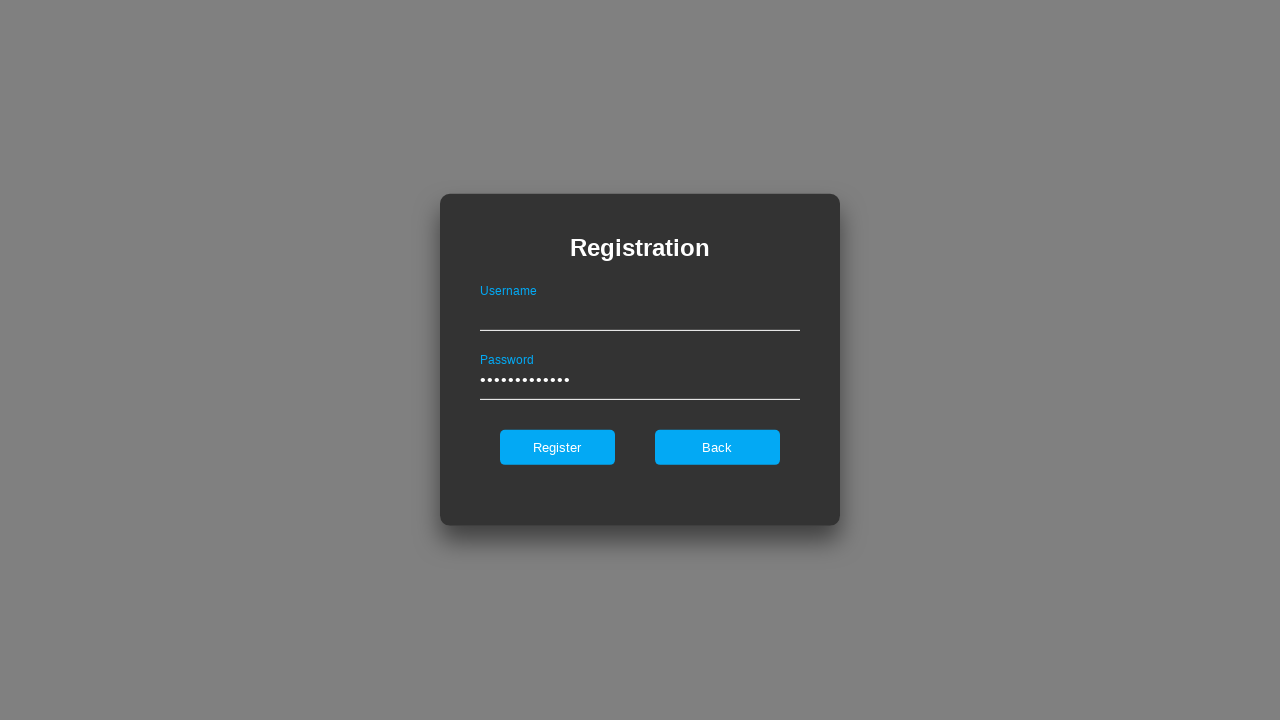

Clicked register button to submit form at (557, 447) on .registerForm #register
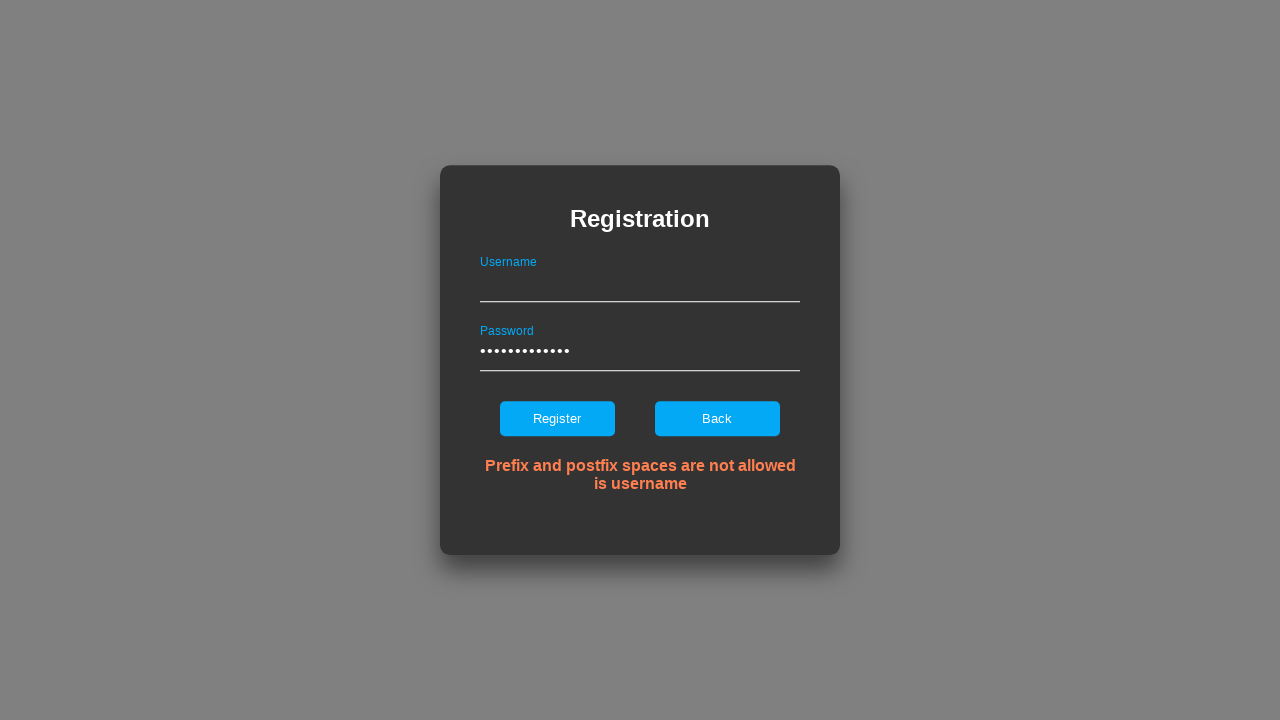

Verified error message: 'Prefix and postfix spaces are not allowed is username'
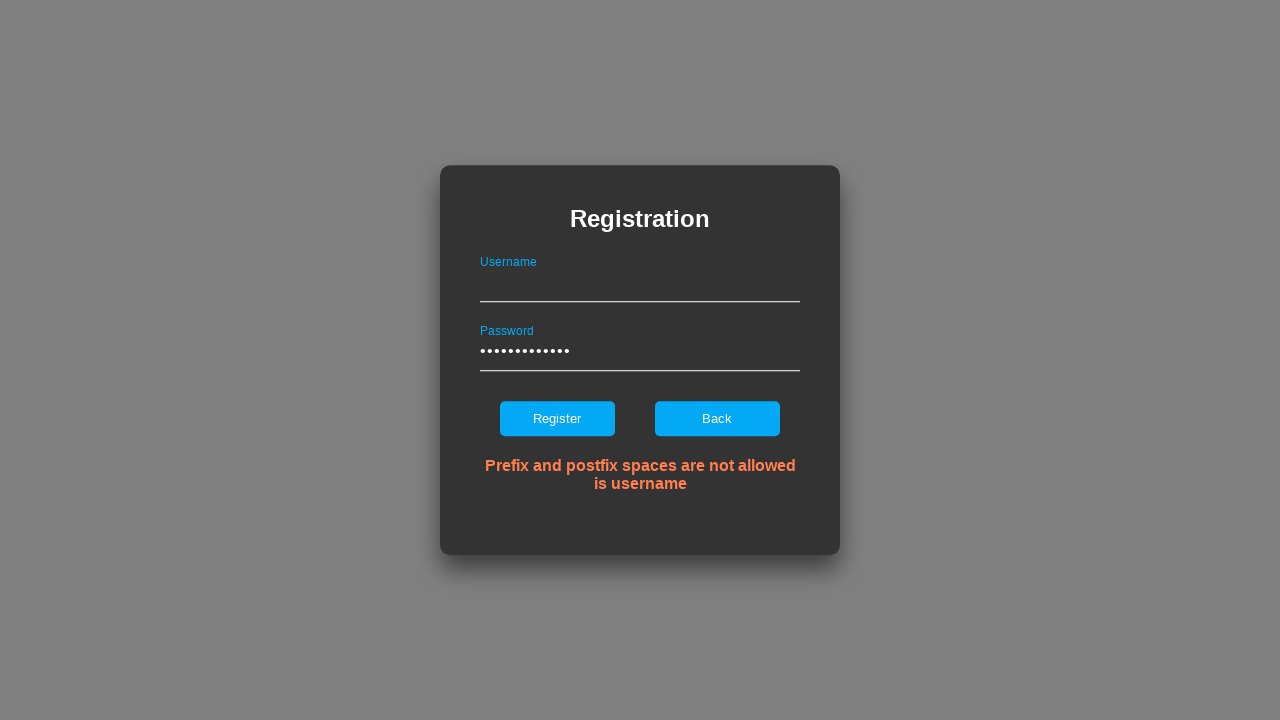

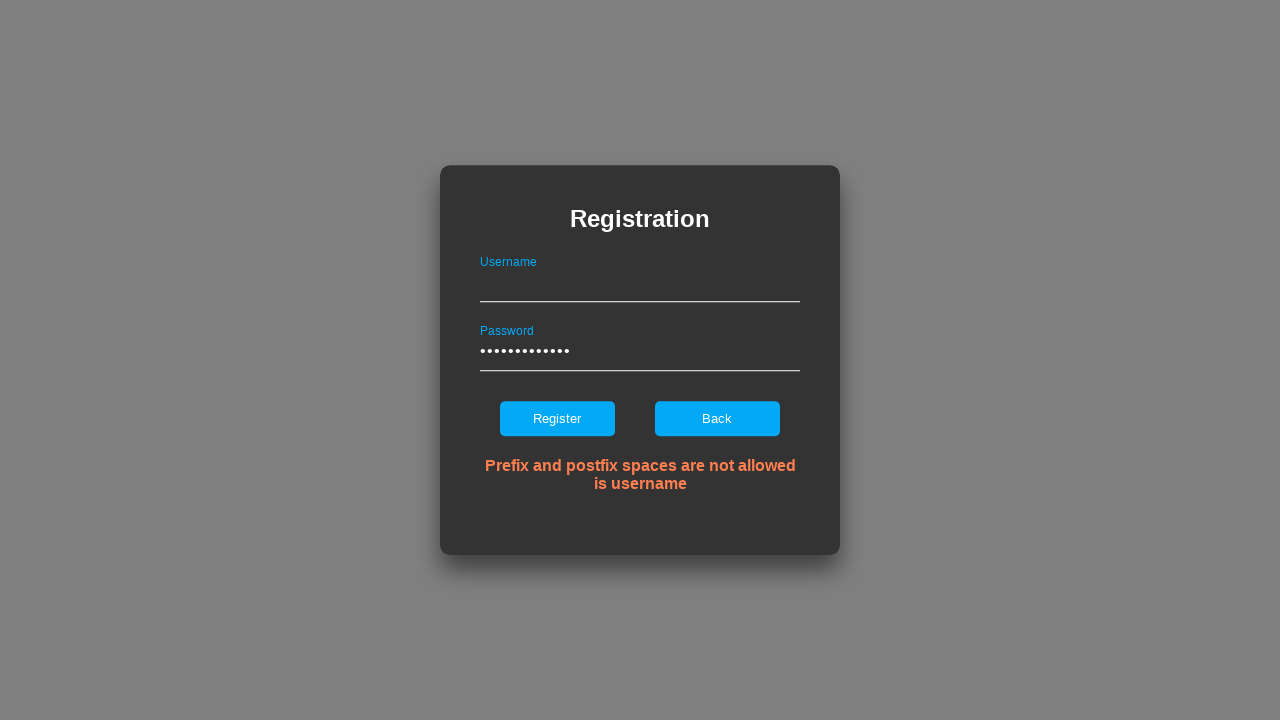